Tests that todo data persists after page reload

Starting URL: https://demo.playwright.dev/todomvc

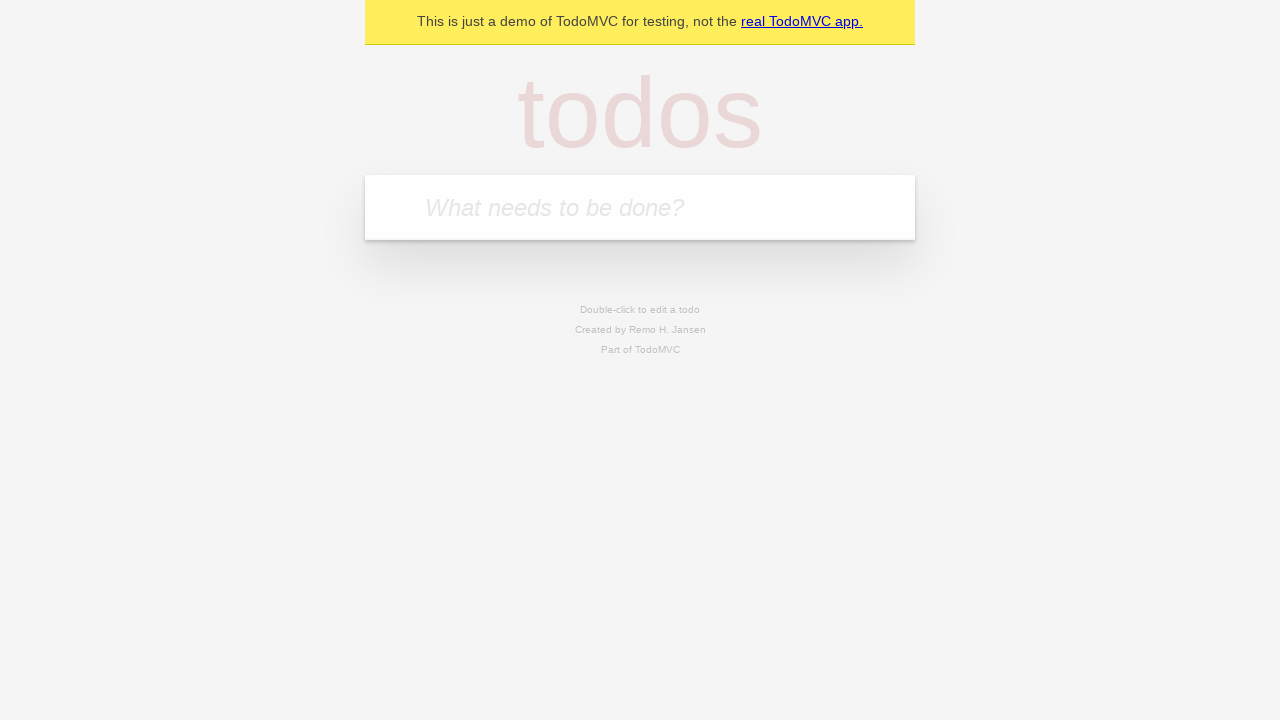

Located the 'What needs to be done?' input field
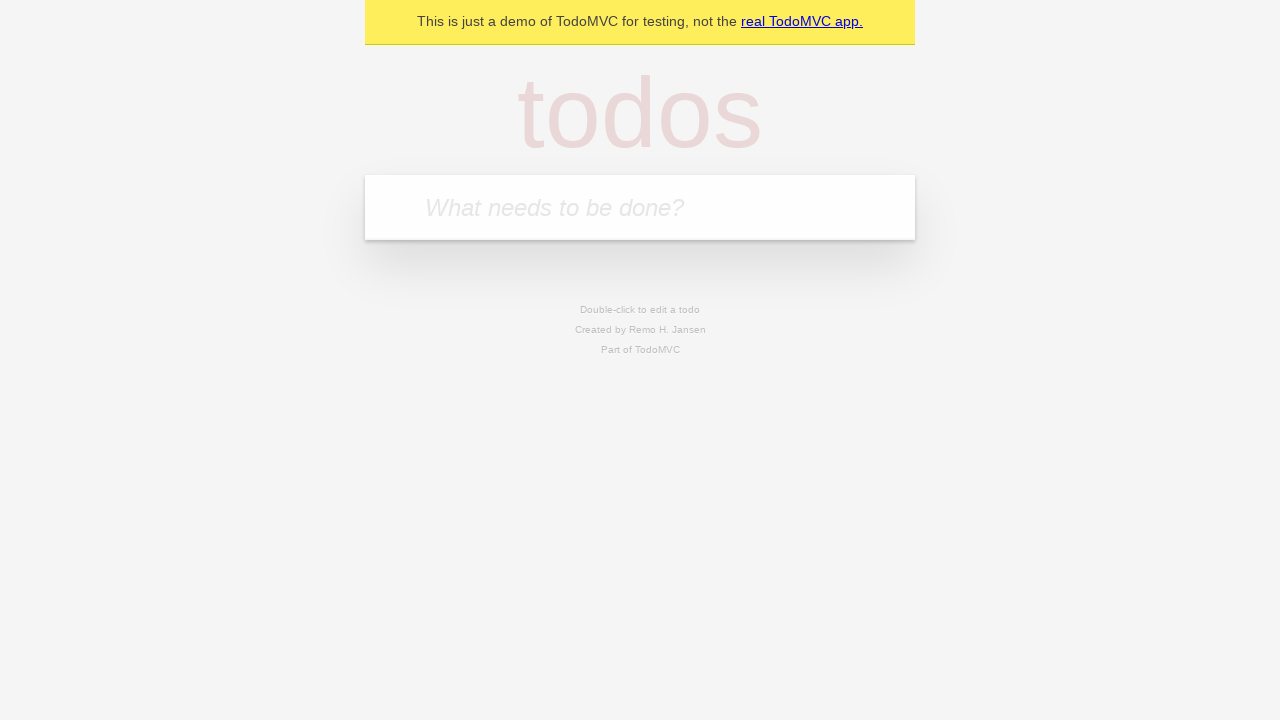

Filled todo input with 'buy some cheese' on internal:attr=[placeholder="What needs to be done?"i]
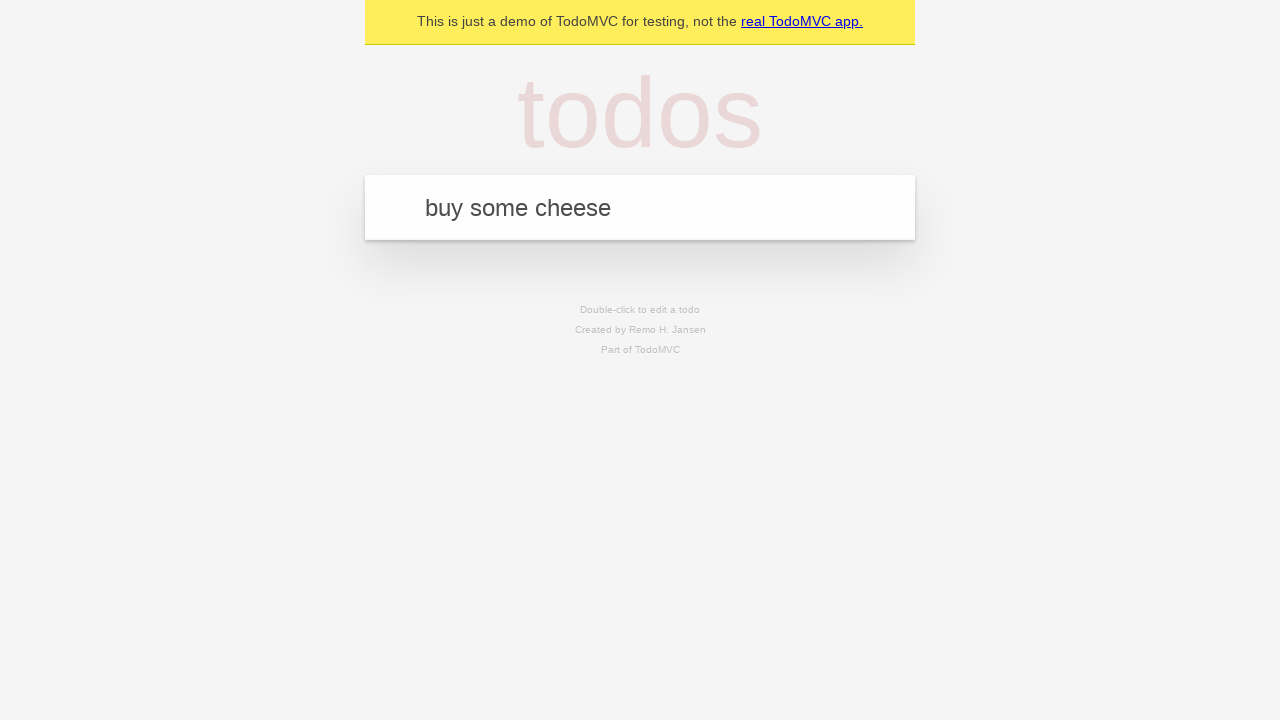

Pressed Enter to create todo 'buy some cheese' on internal:attr=[placeholder="What needs to be done?"i]
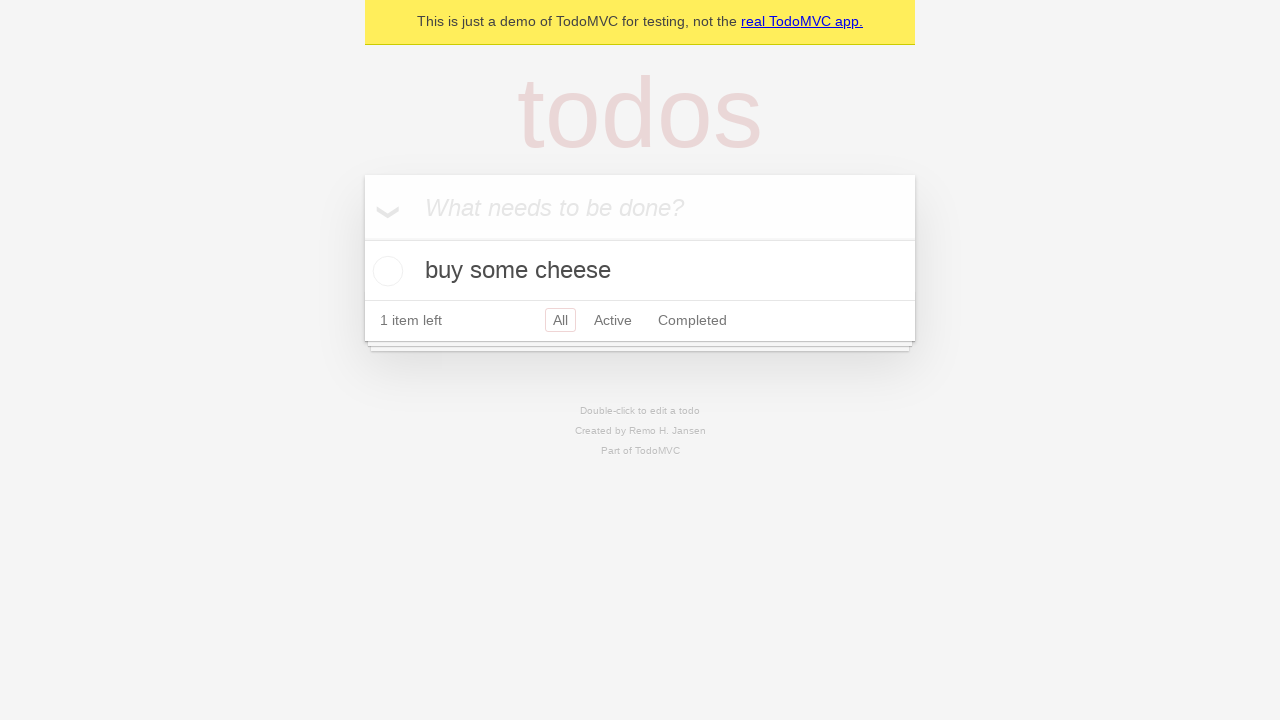

Filled todo input with 'feed the cat' on internal:attr=[placeholder="What needs to be done?"i]
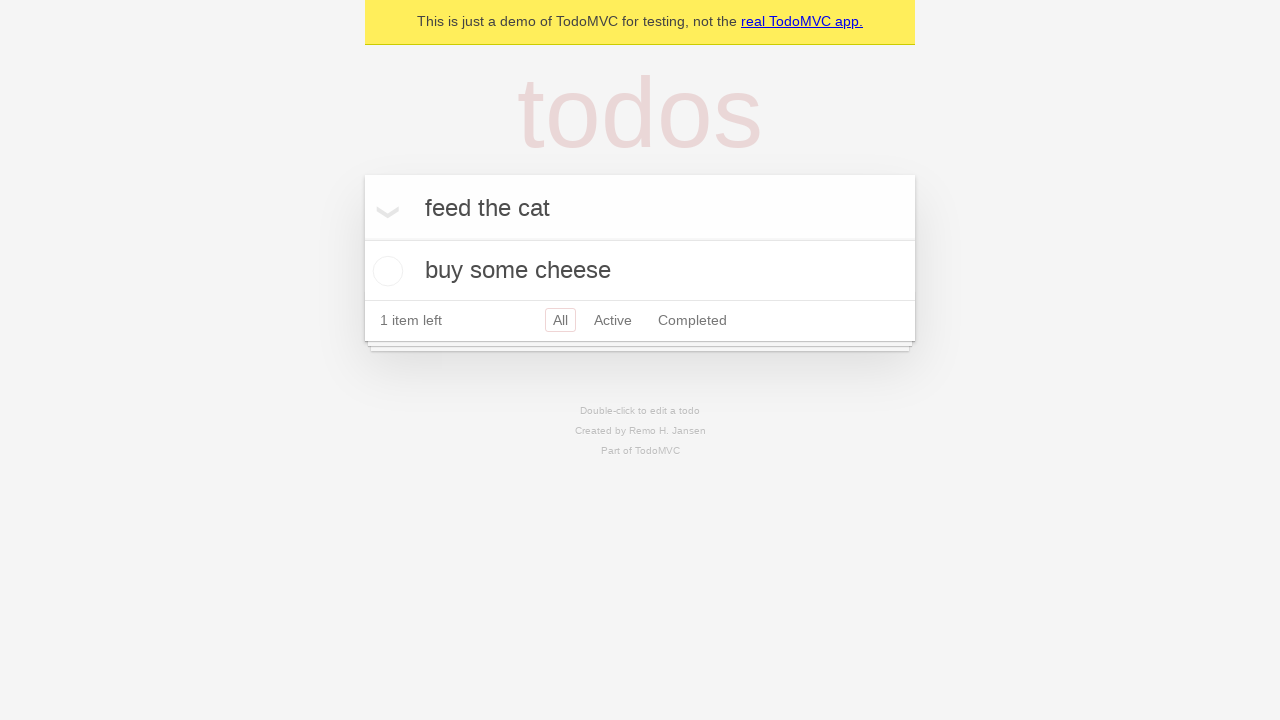

Pressed Enter to create todo 'feed the cat' on internal:attr=[placeholder="What needs to be done?"i]
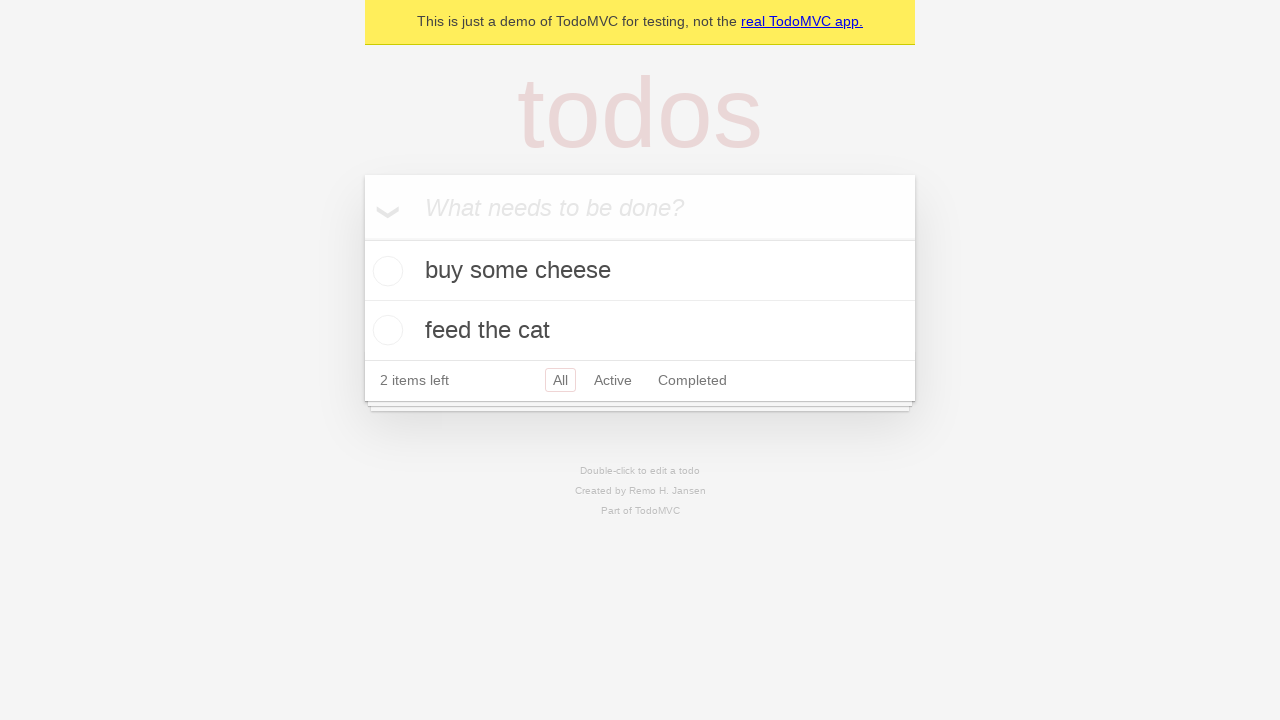

Waited for both todo items to appear (2 items found)
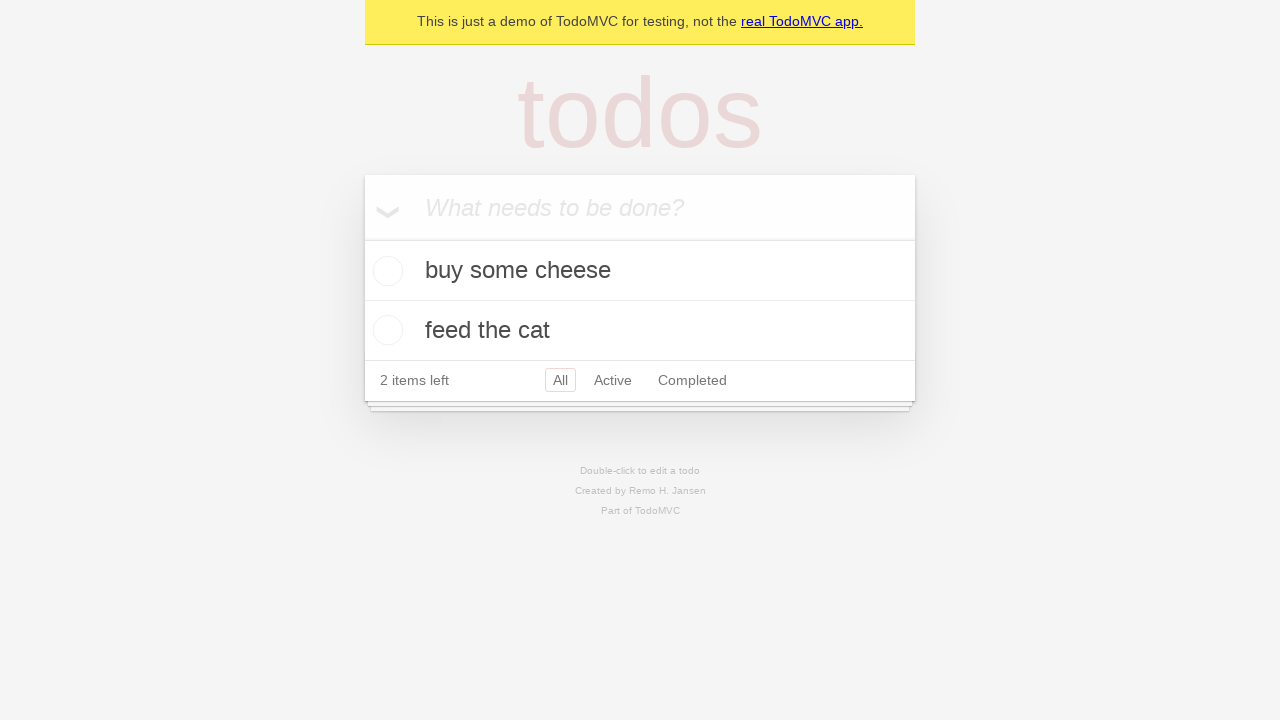

Located all todo items
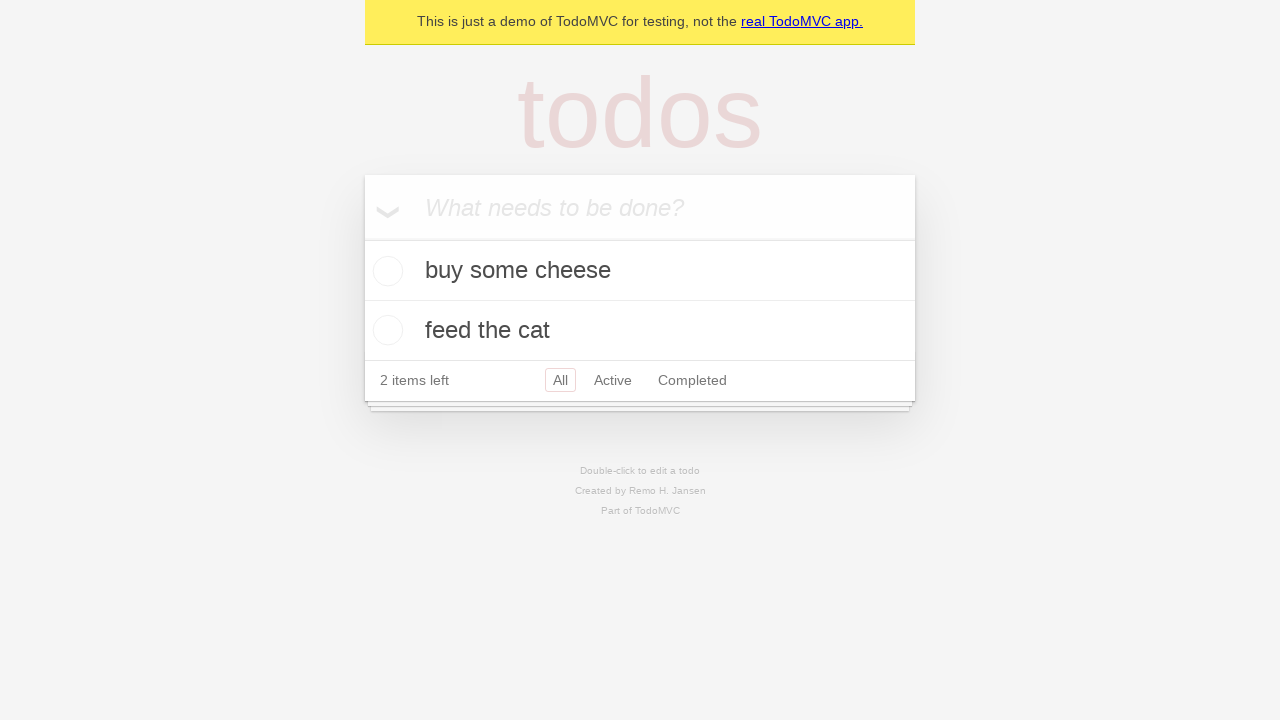

Located the checkbox for the first todo item
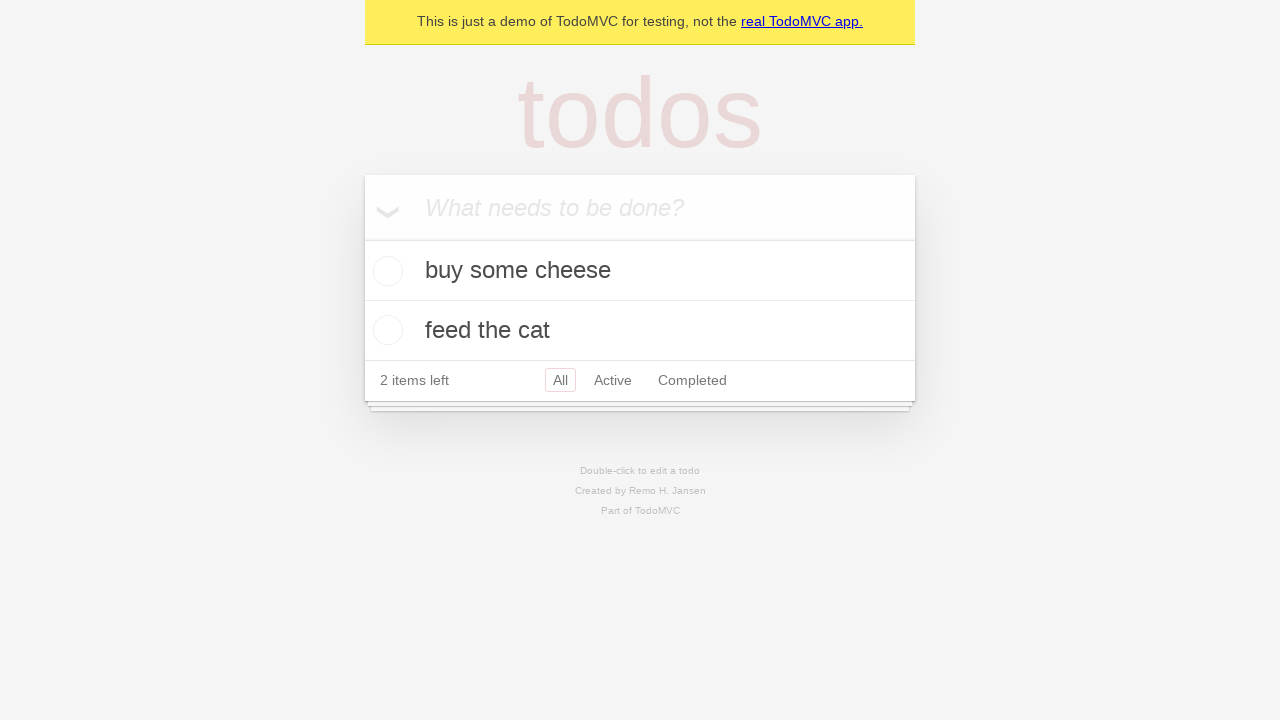

Checked the first todo item at (385, 271) on internal:testid=[data-testid="todo-item"s] >> nth=0 >> internal:role=checkbox
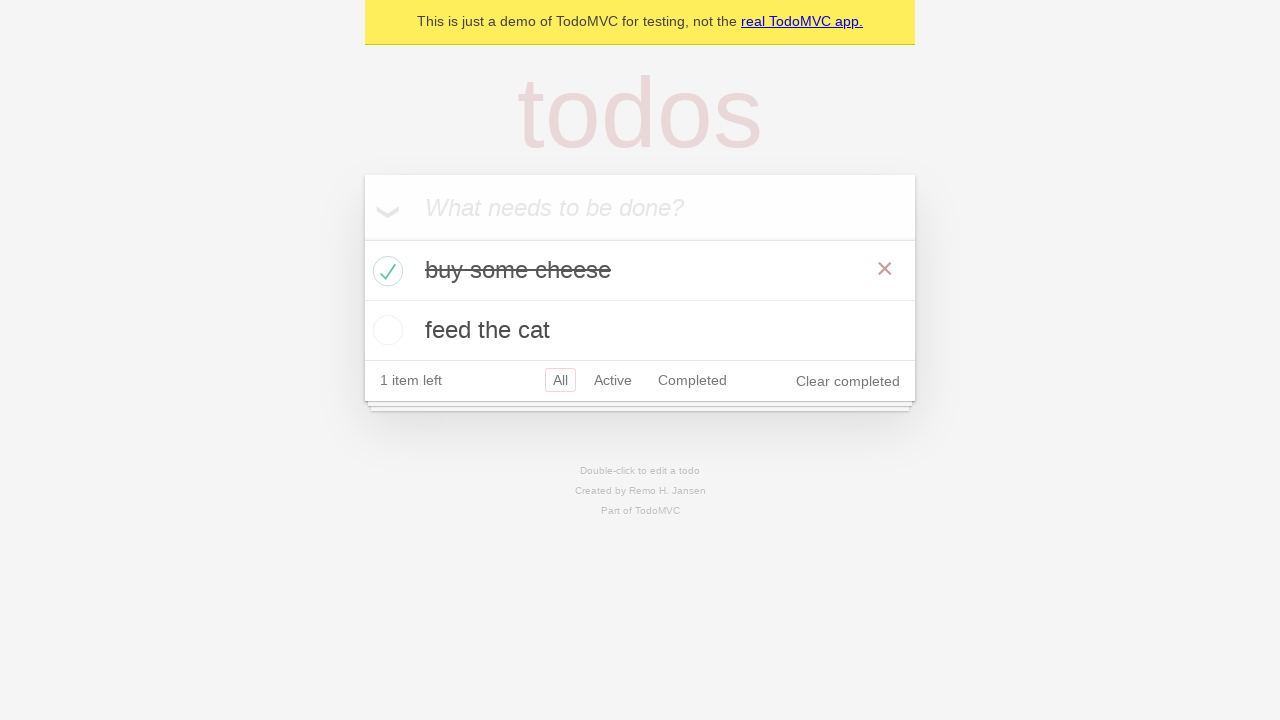

Reloaded the page to test data persistence
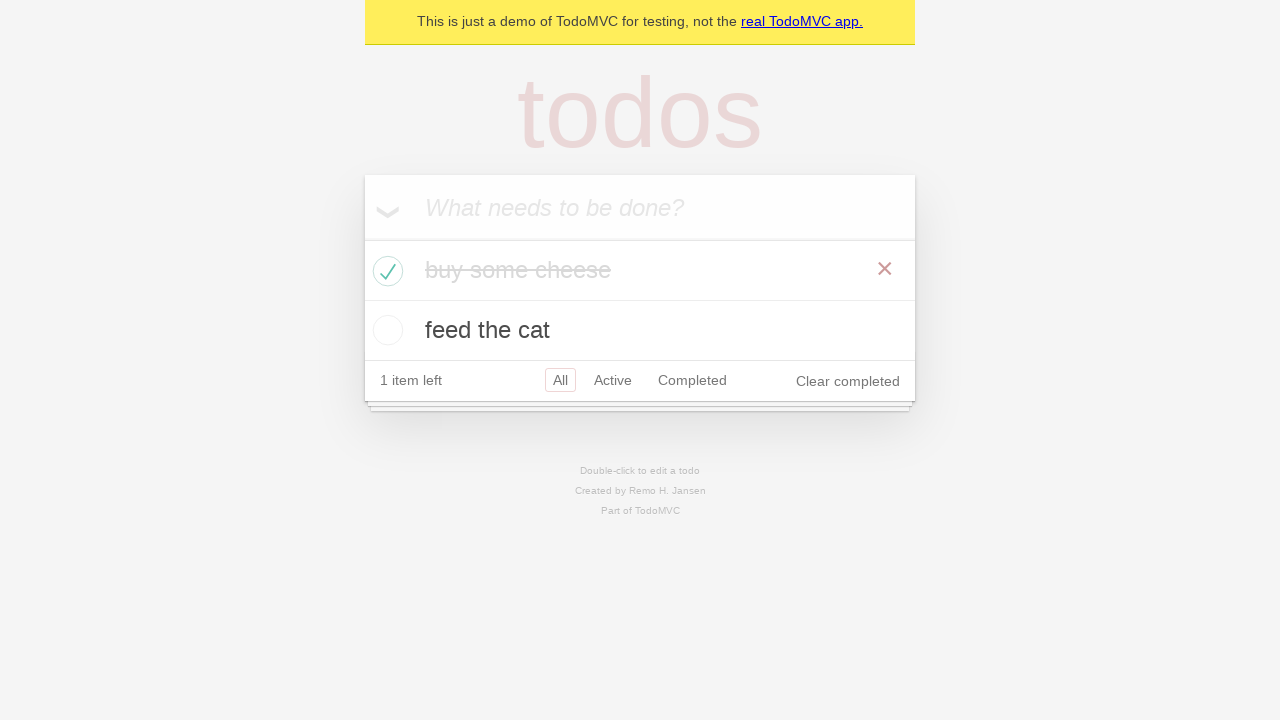

Waited for todo items to reappear after page reload
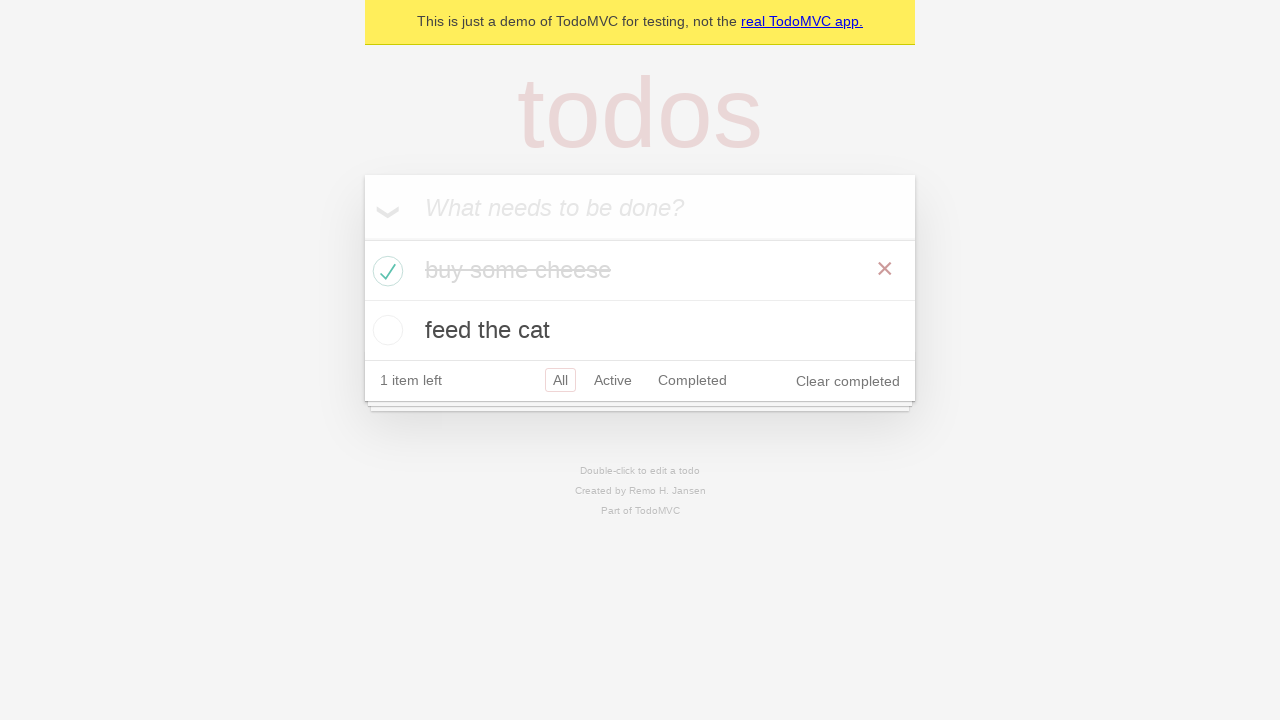

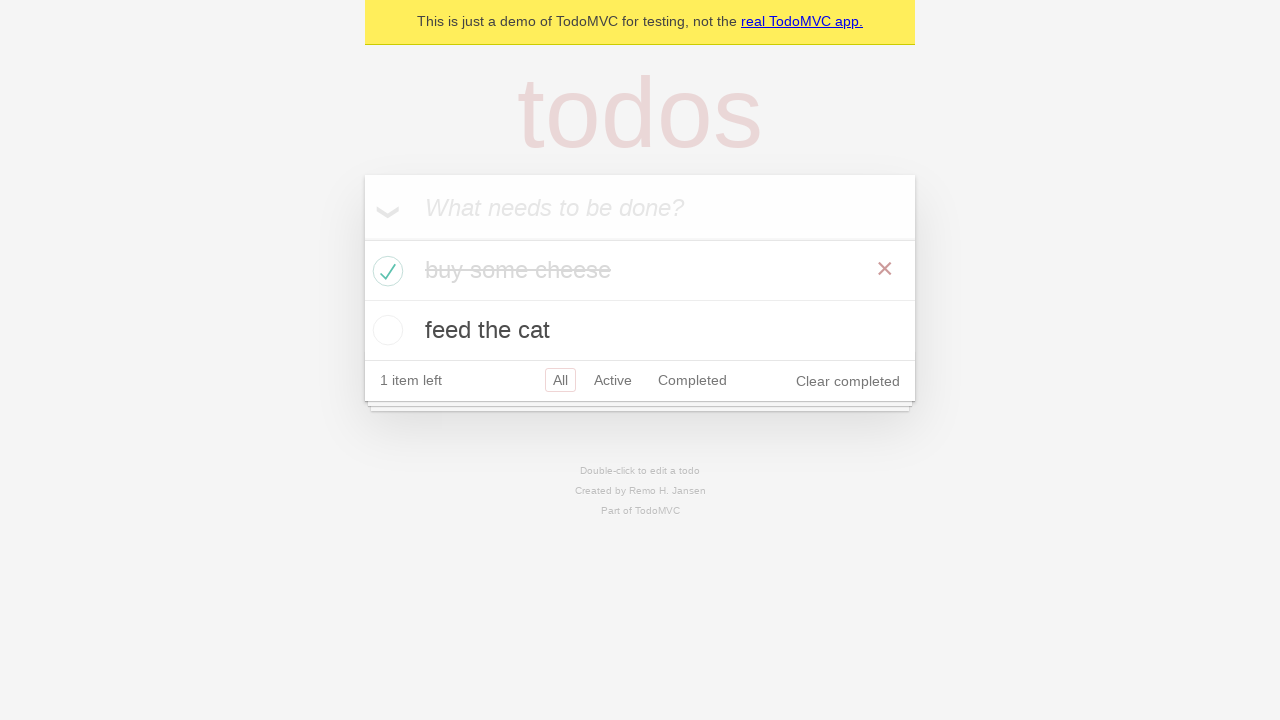